Tests login form with valid credentials and verifies success message is displayed

Starting URL: http://the-internet.herokuapp.com/login

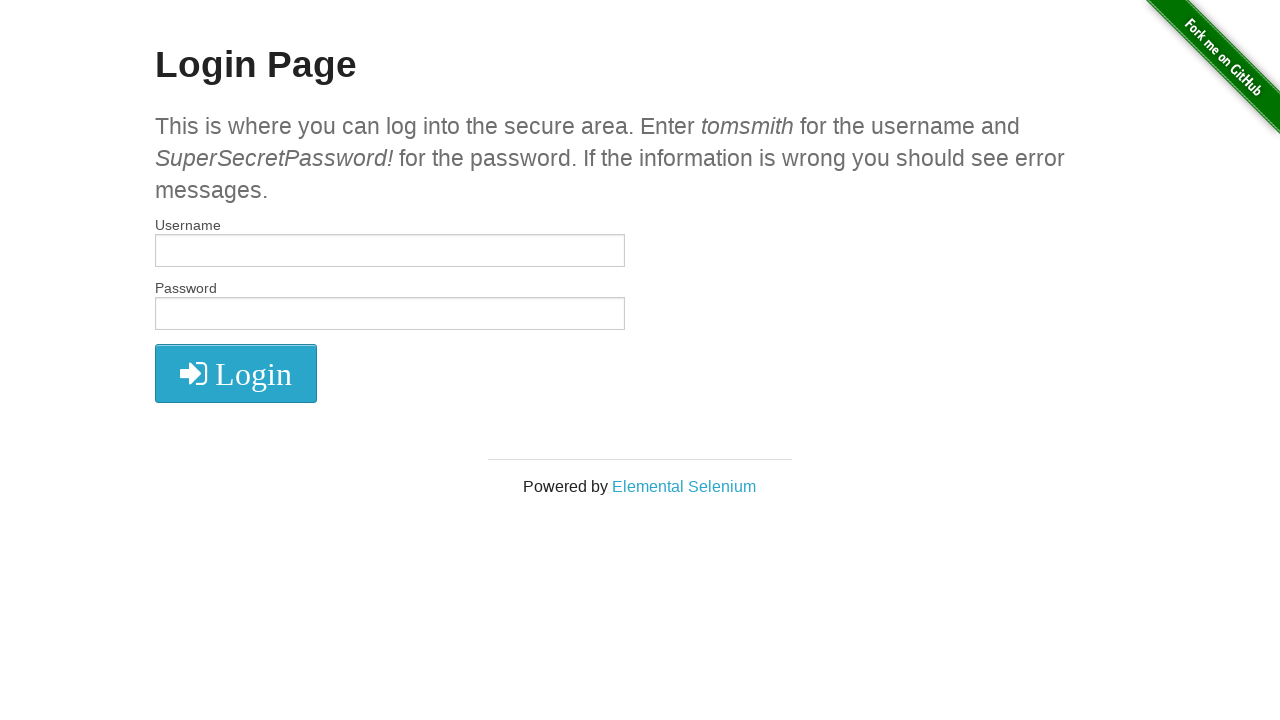

Filled username field with 'tomsmith' on #username
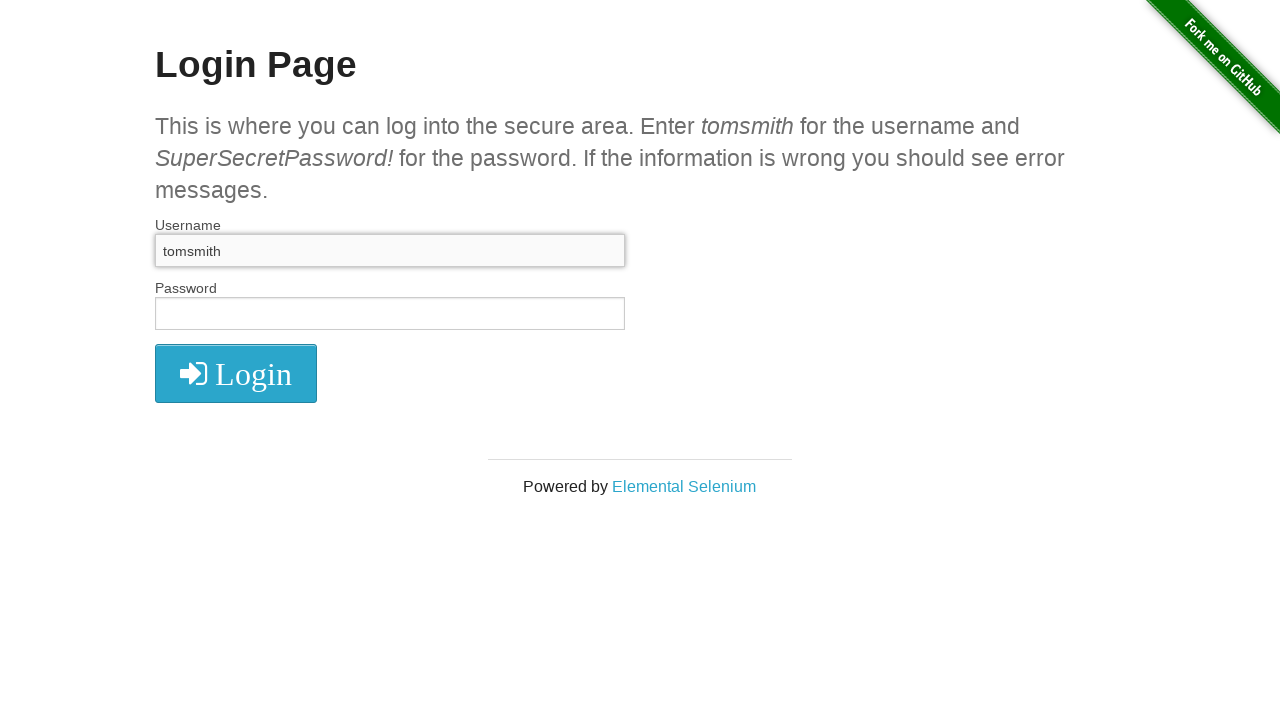

Filled password field with 'SuperSecretPassword!' on #password
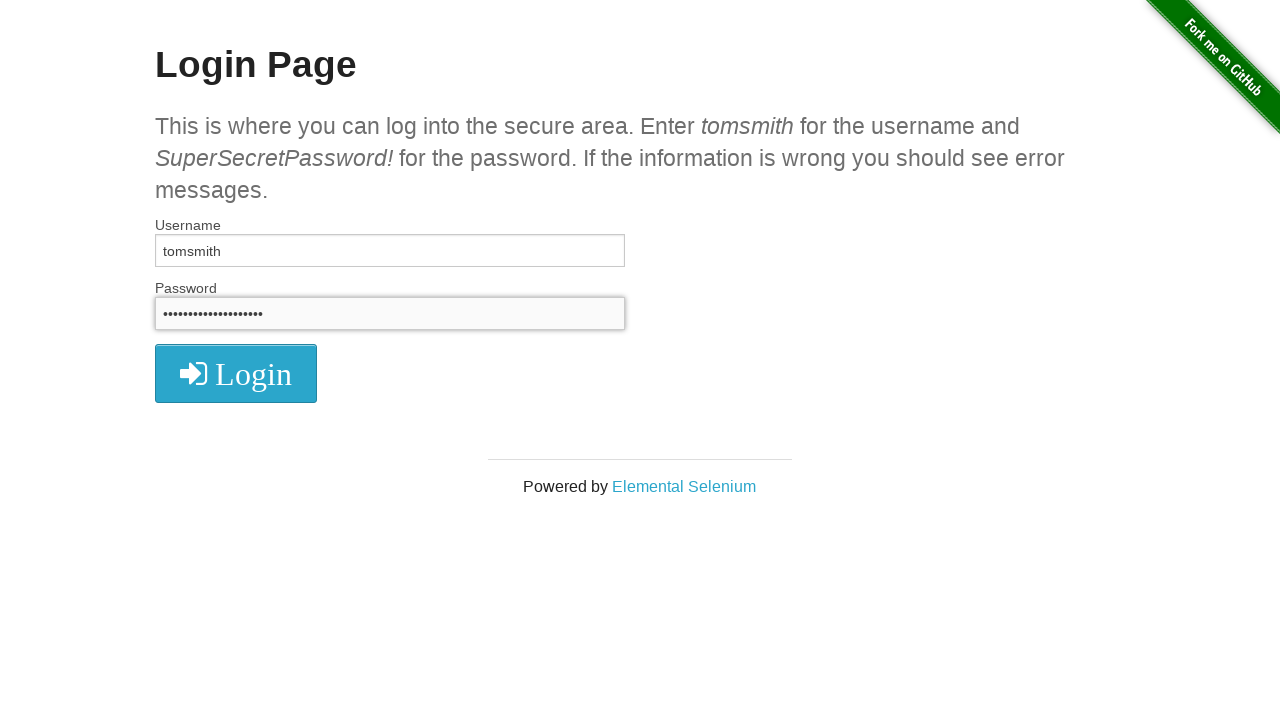

Clicked login submit button at (236, 373) on form button[type="submit"]
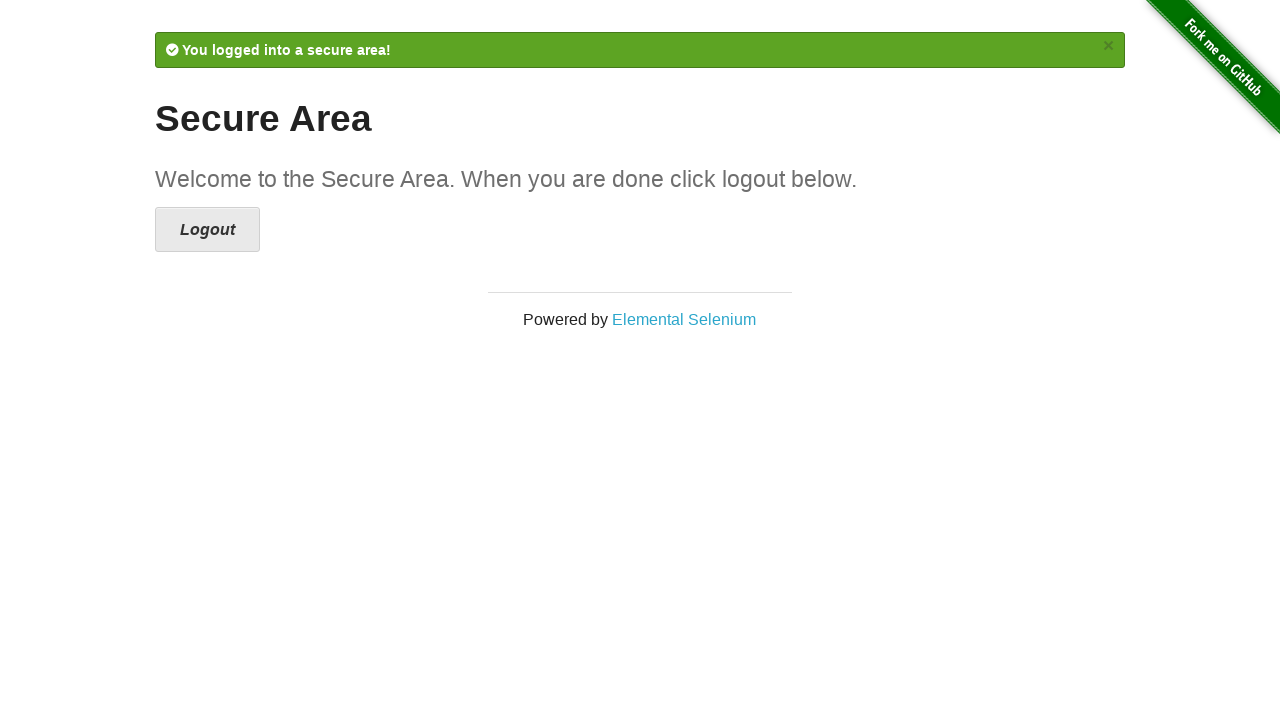

Success flash message appeared
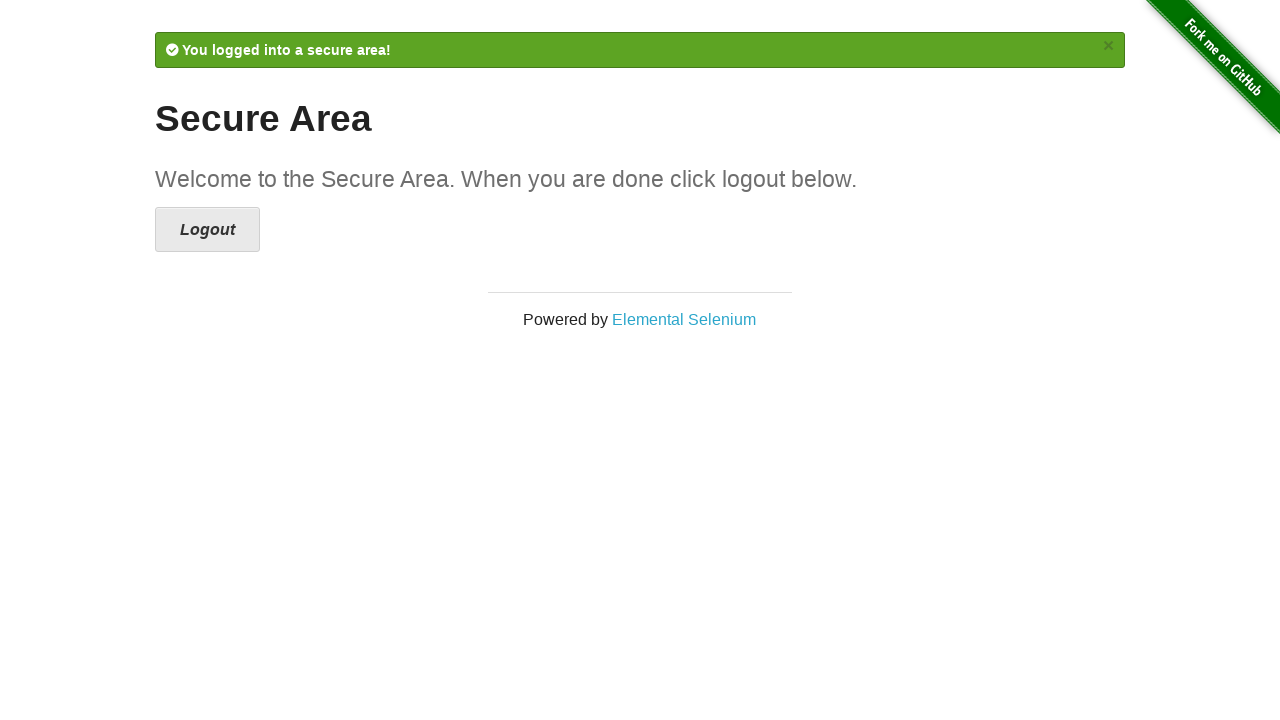

Verified success message 'You logged into a secure area!' is displayed
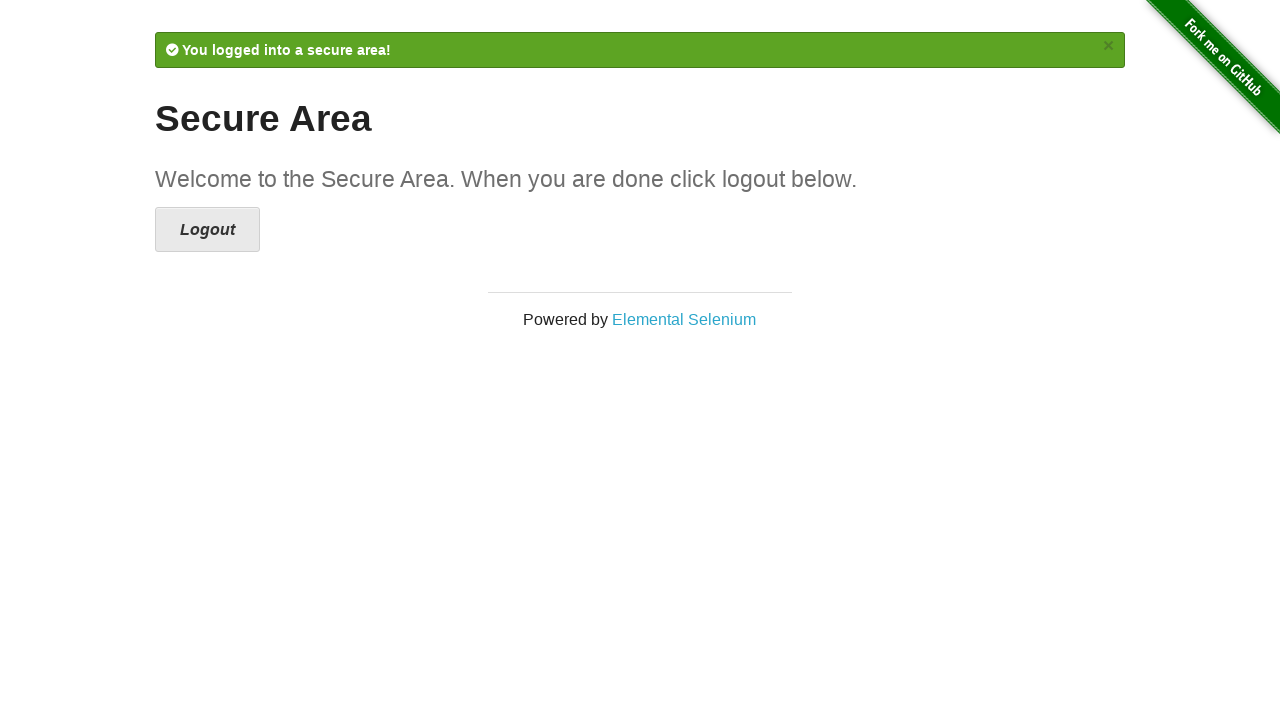

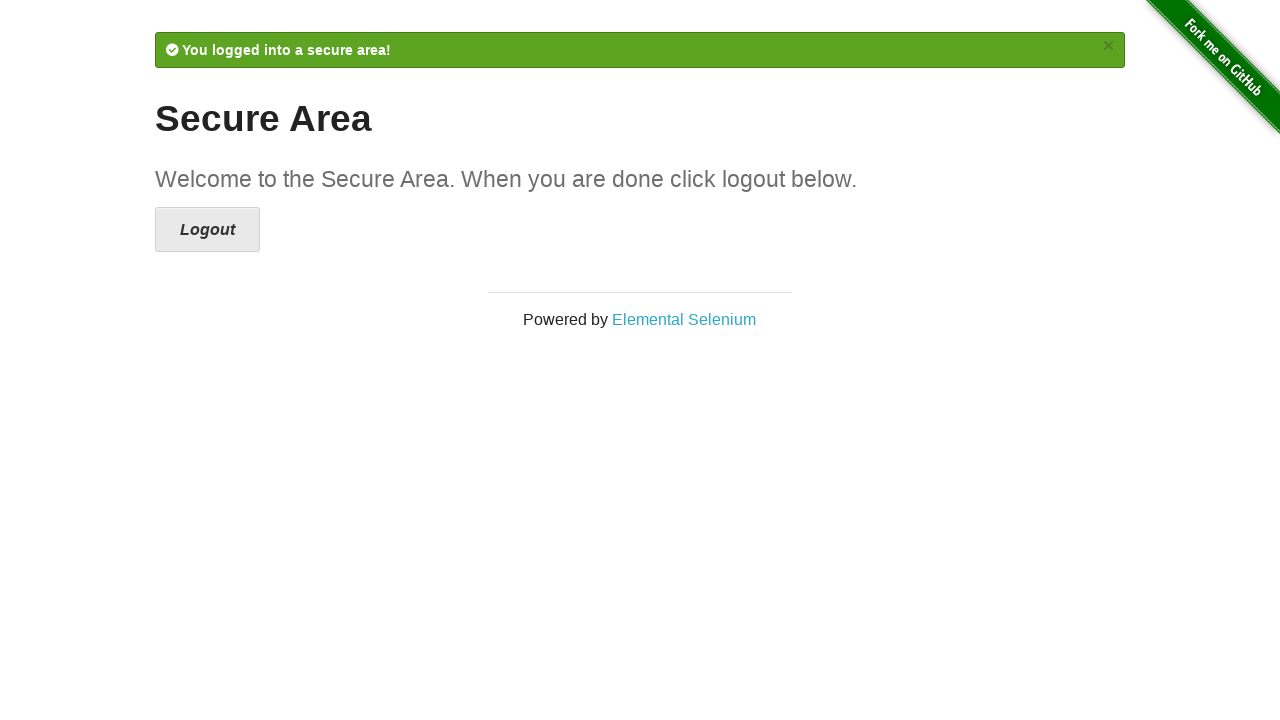